Tests navigation to A/B Testing page by clicking on the A/B Testing link and verifying the page title is "No A/B Test"

Starting URL: https://practice.cydeo.com/

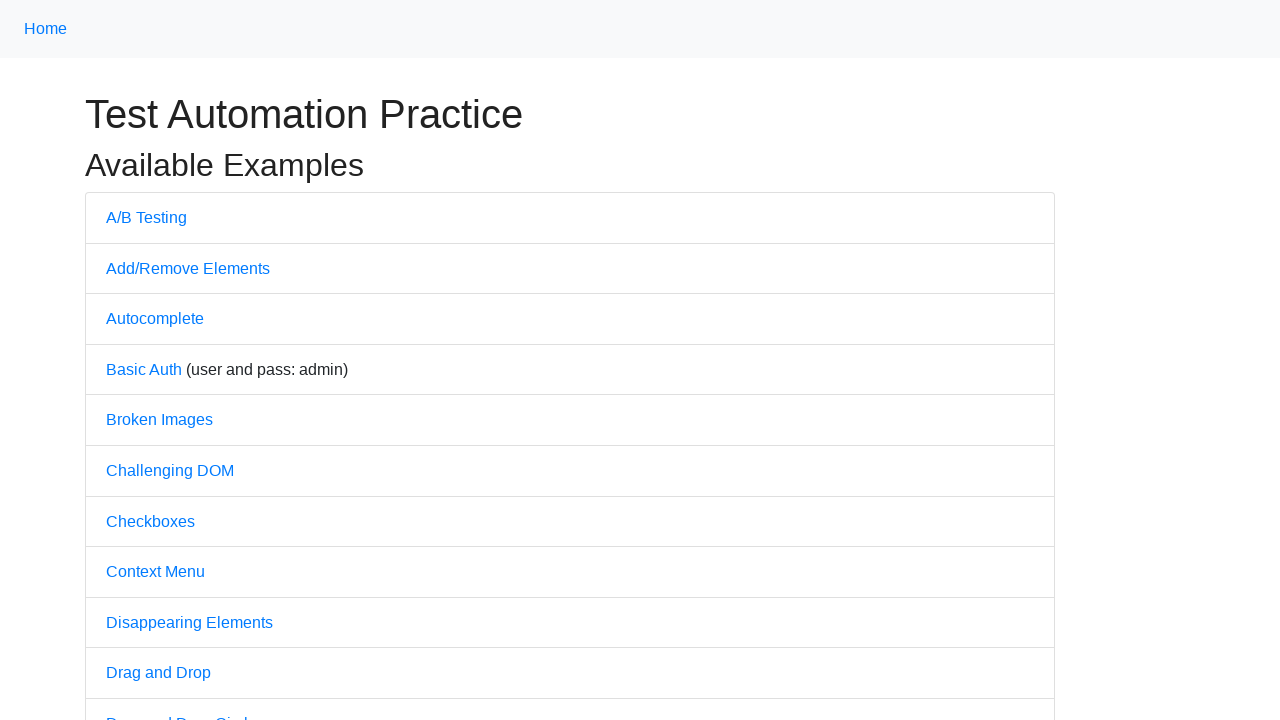

Located header element with class 'h1y'
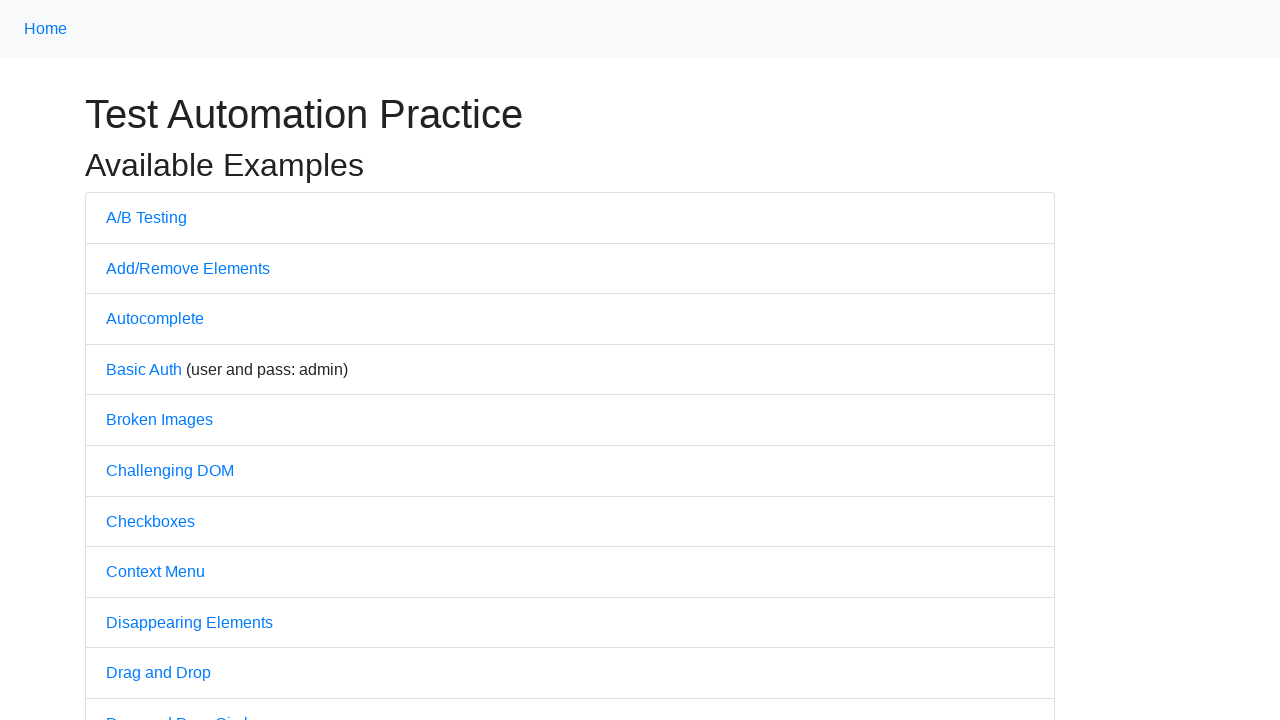

Retrieved header text: 'Test Automation Practice'
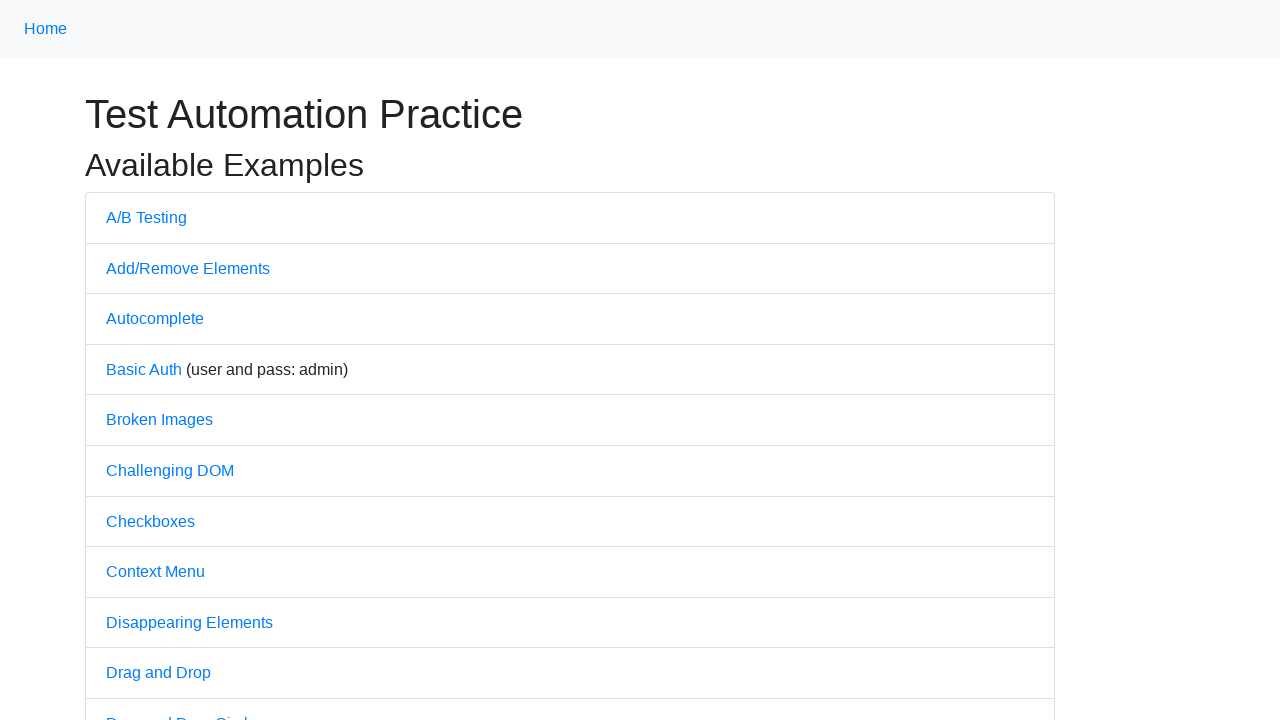

Clicked on A/B Testing link at (146, 217) on a:has-text('A/B')
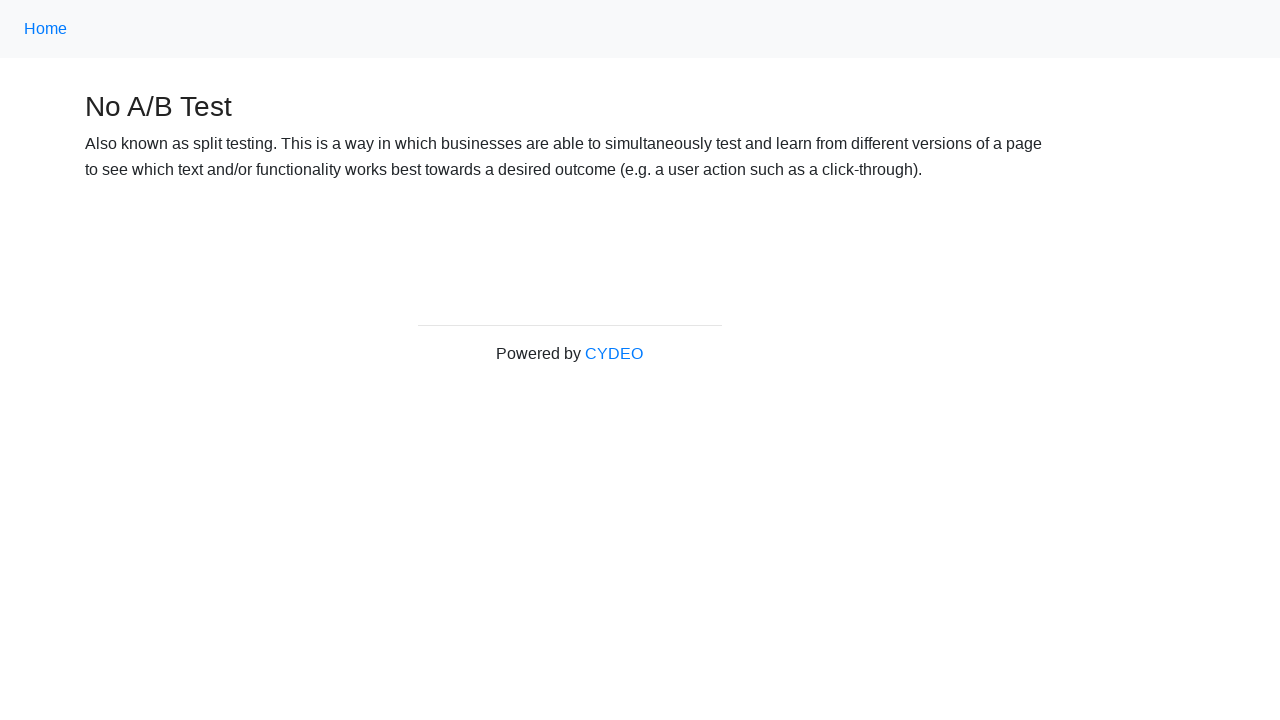

Page loaded (domcontentloaded state reached)
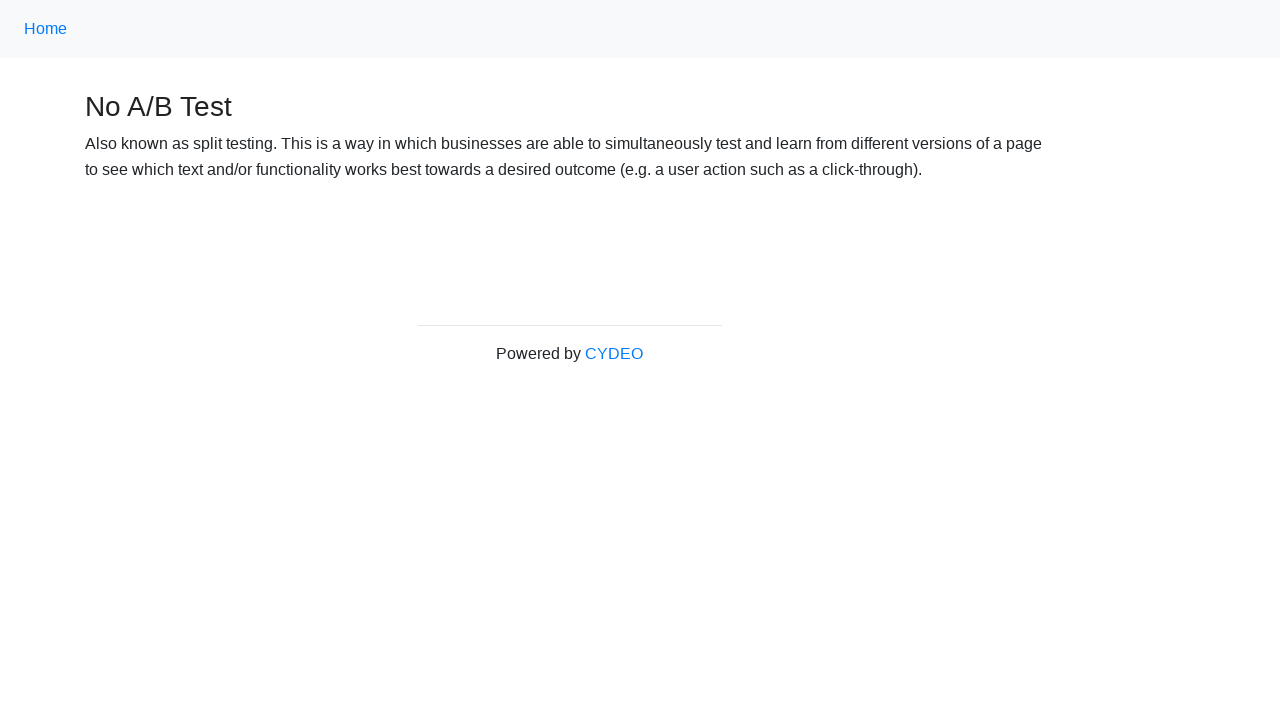

Retrieved page title: 'No A/B Test'
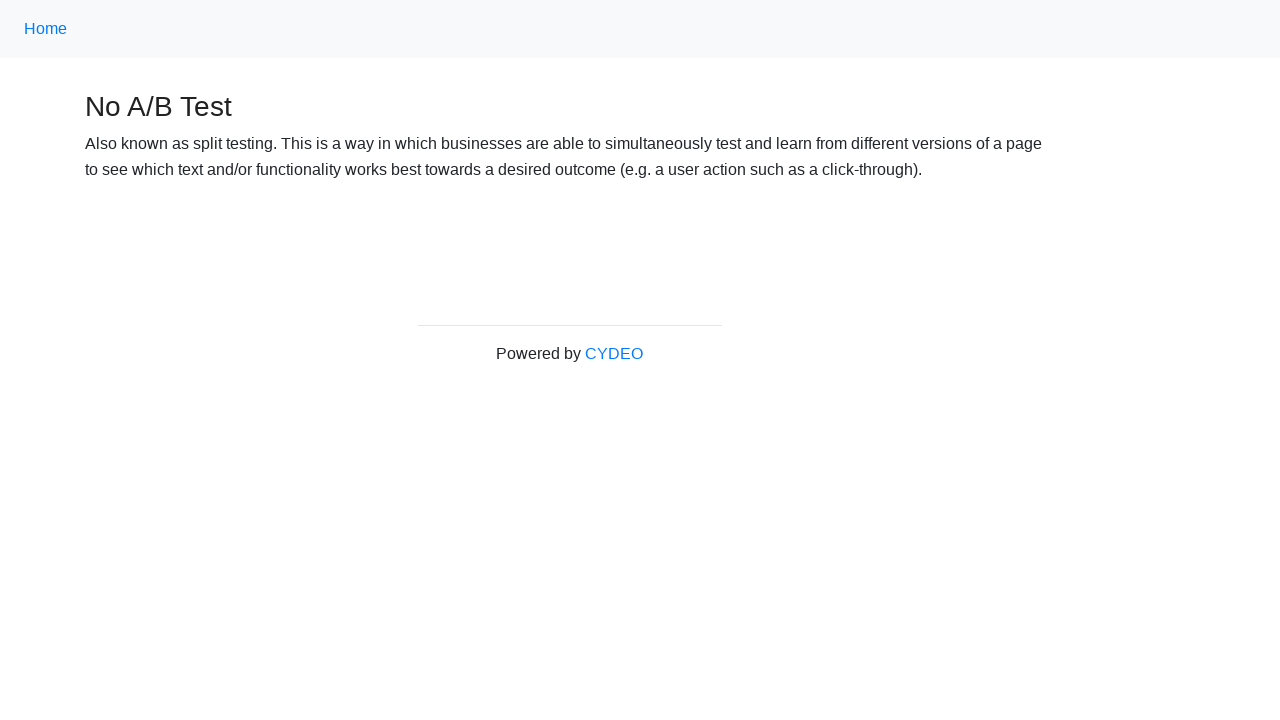

Test PASSED: Page title is 'No A/B Test'
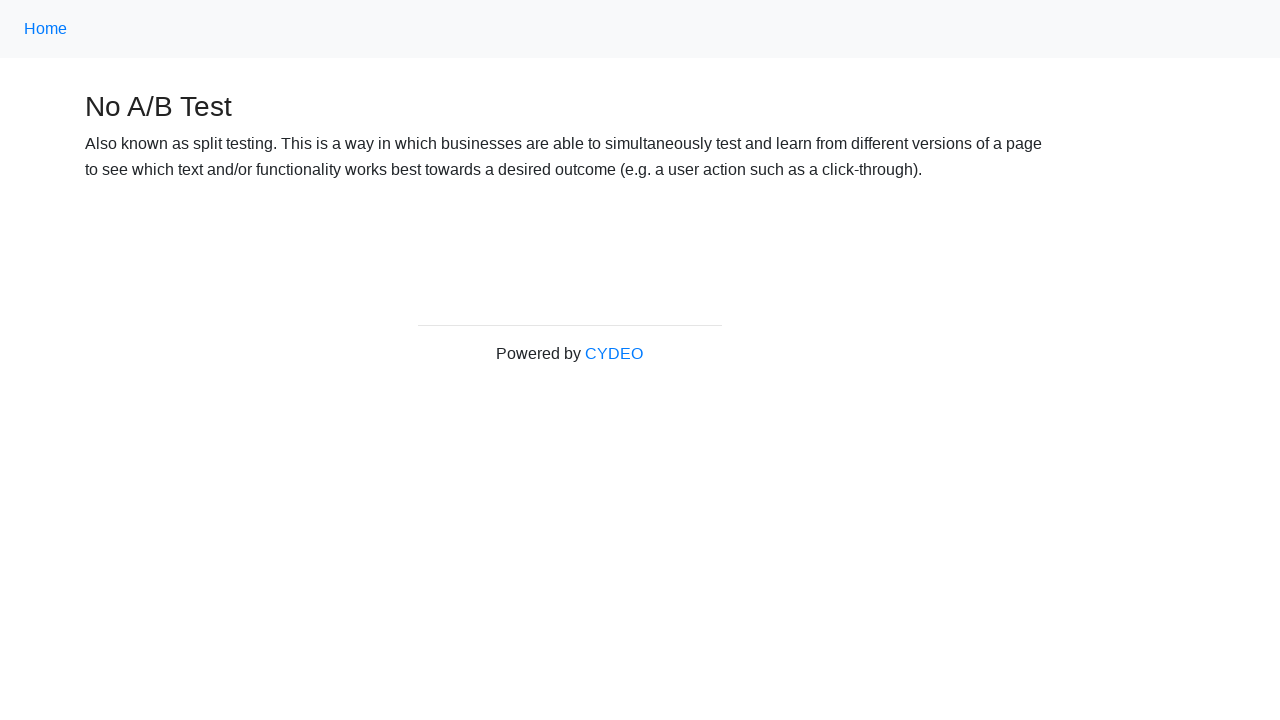

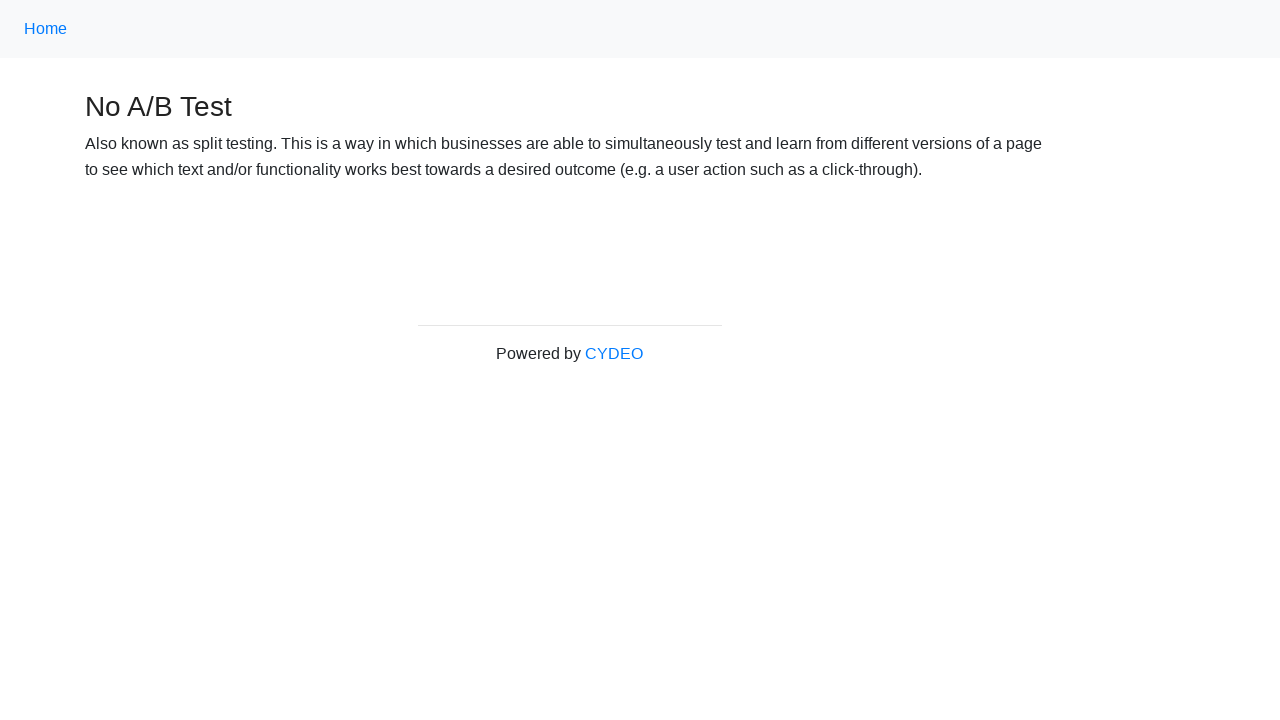